Tests adding todo items to the list by filling the input and pressing Enter, then verifying the items appear in the list

Starting URL: https://demo.playwright.dev/todomvc

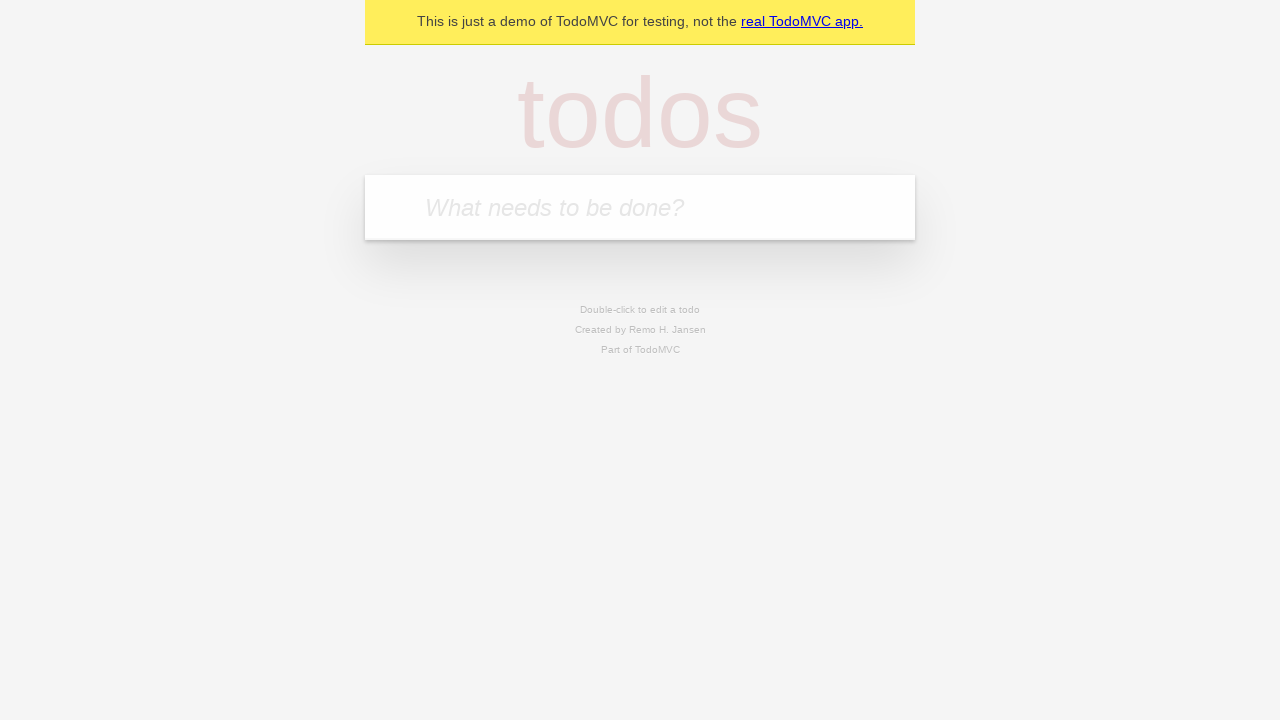

Located the todo input field
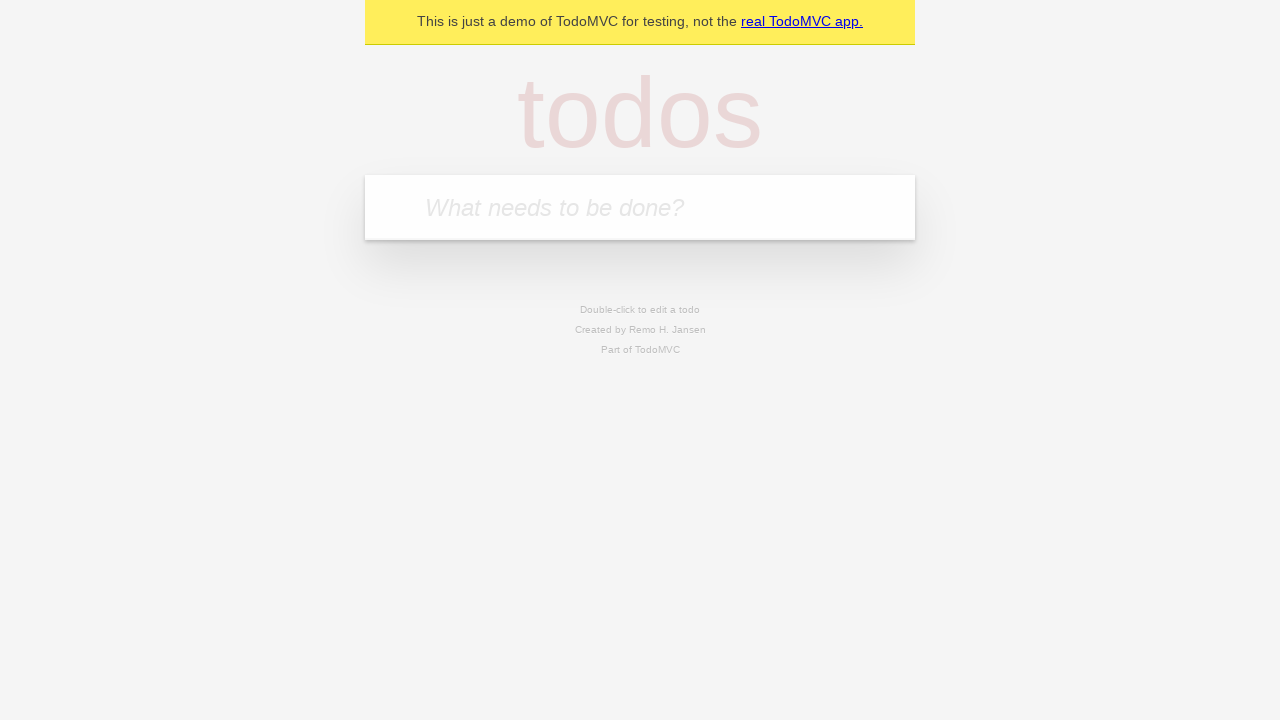

Filled input field with 'buy some cheese' on internal:attr=[placeholder="What needs to be done?"i]
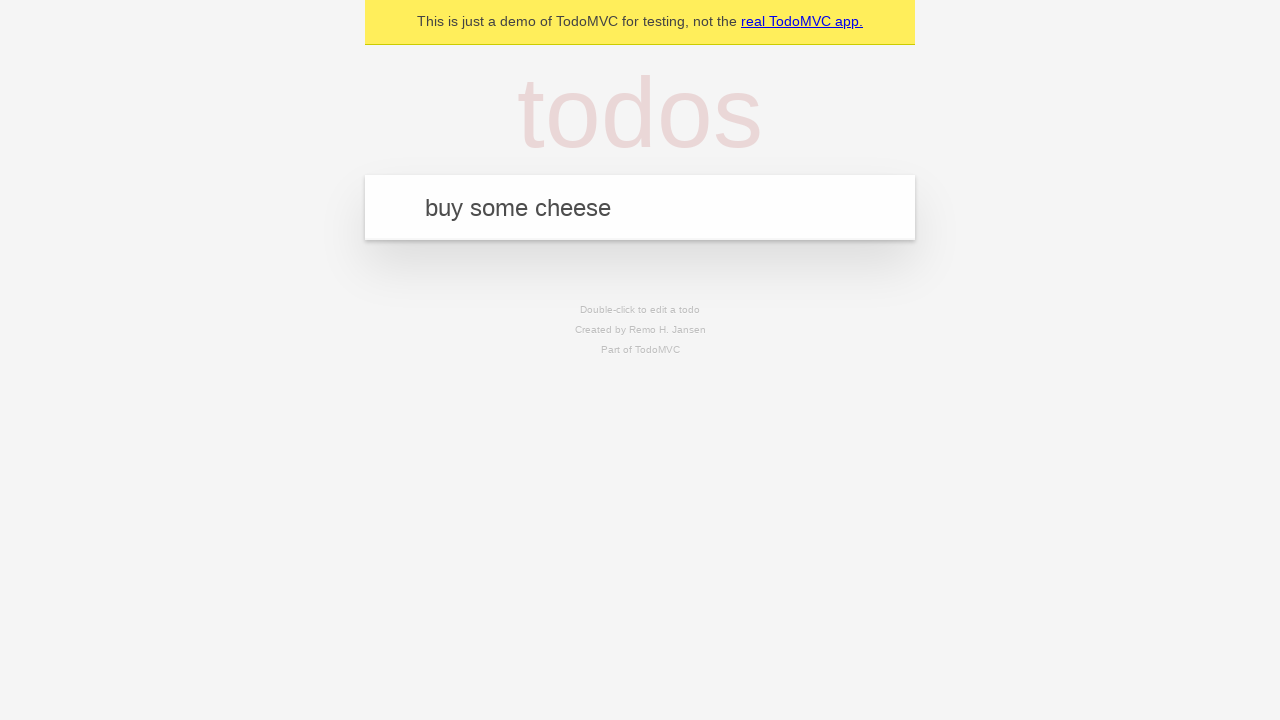

Pressed Enter to add first todo item on internal:attr=[placeholder="What needs to be done?"i]
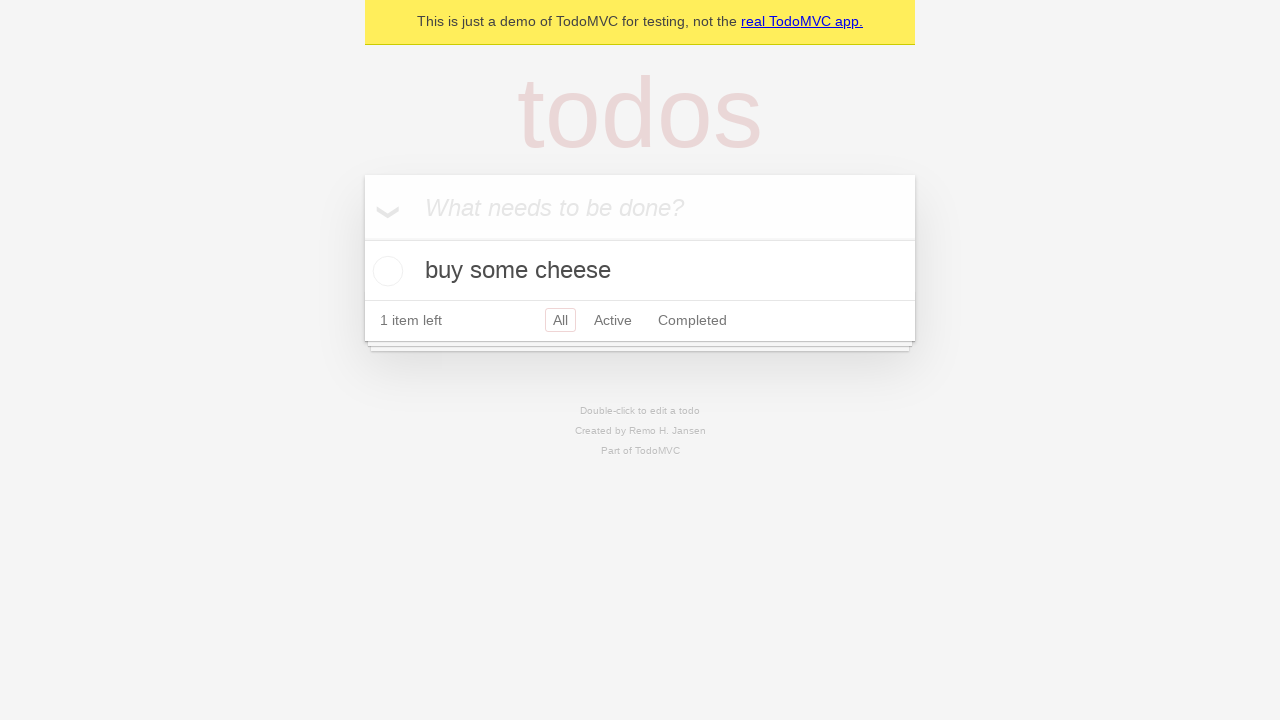

First todo item appeared in the list
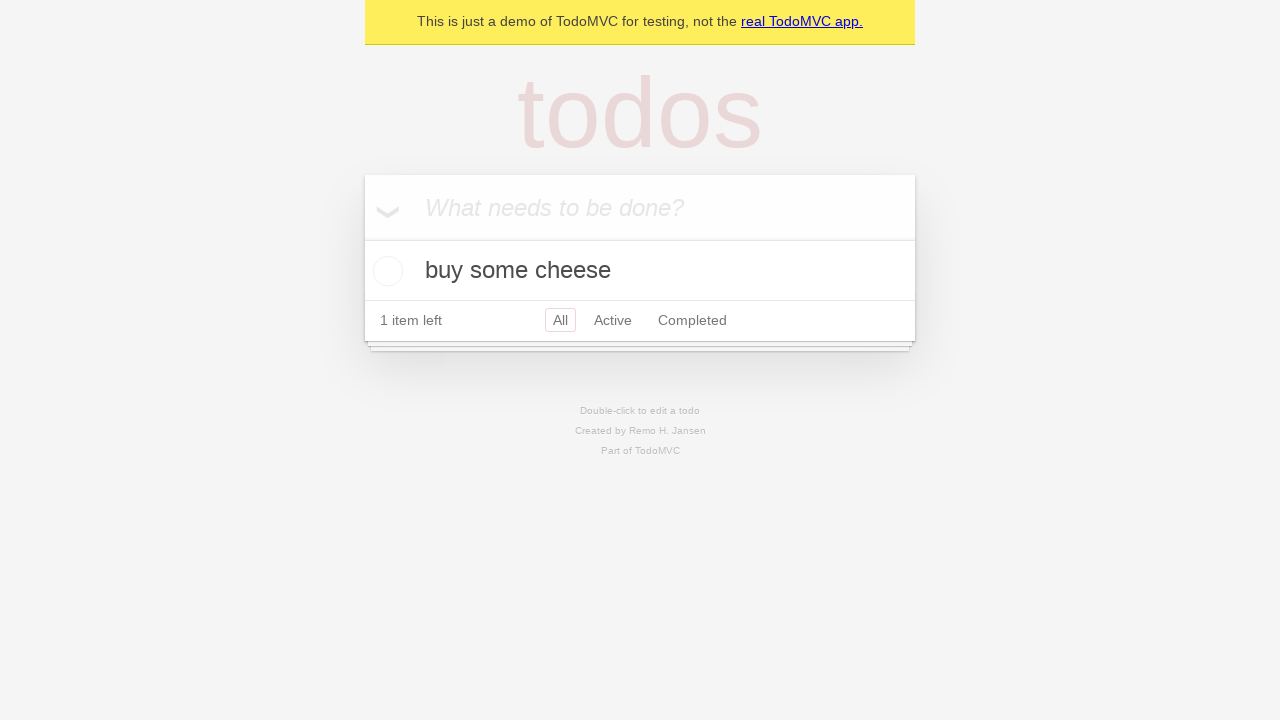

Filled input field with 'feed the cat' on internal:attr=[placeholder="What needs to be done?"i]
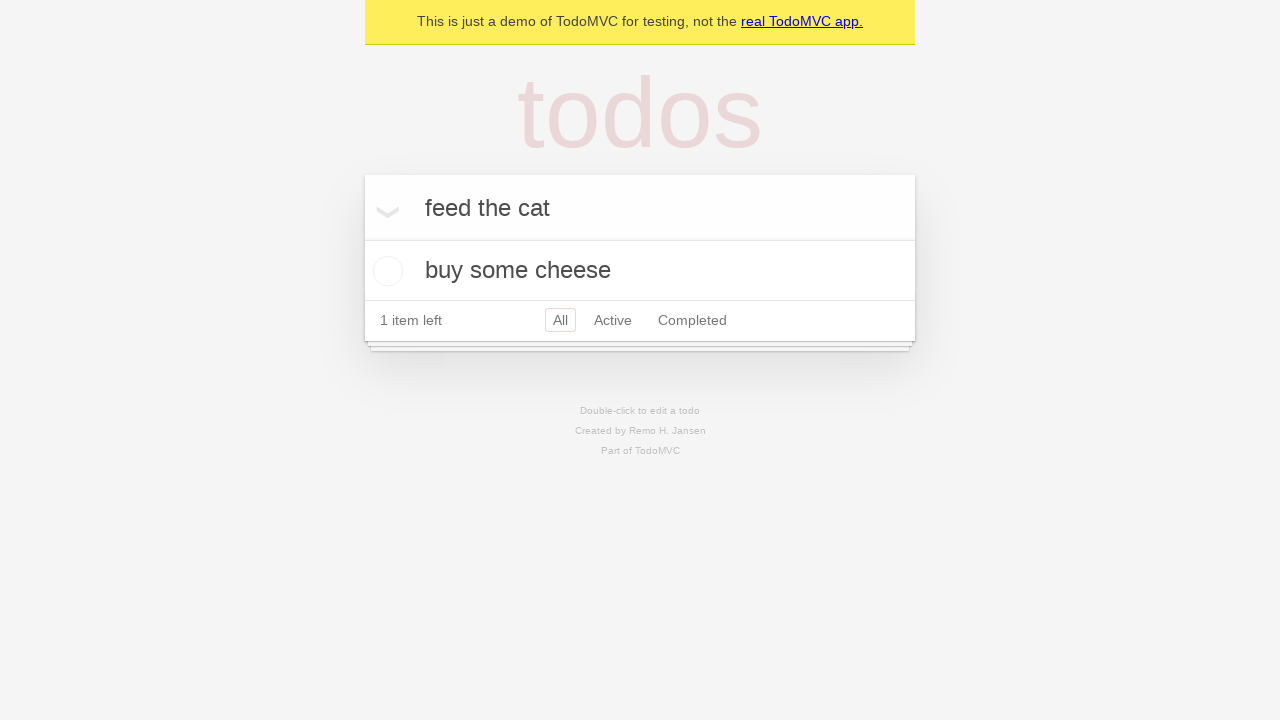

Pressed Enter to add second todo item on internal:attr=[placeholder="What needs to be done?"i]
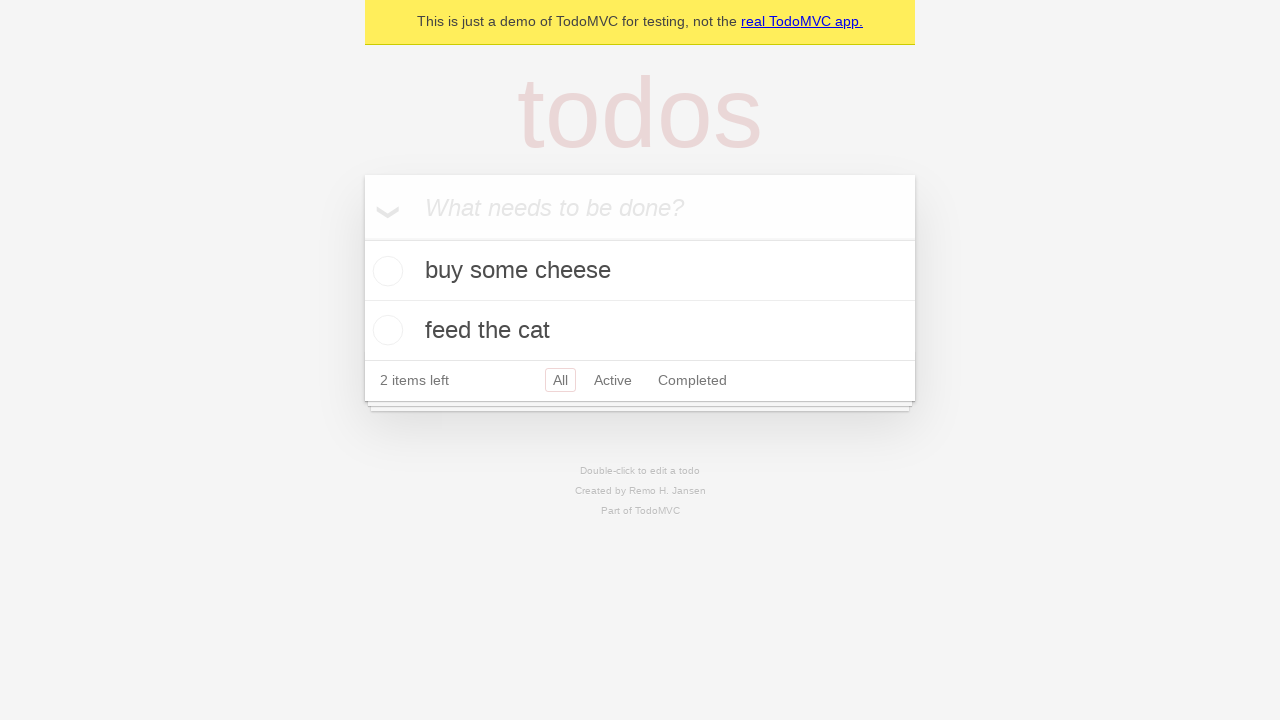

Second todo item appeared in the list - both items now visible
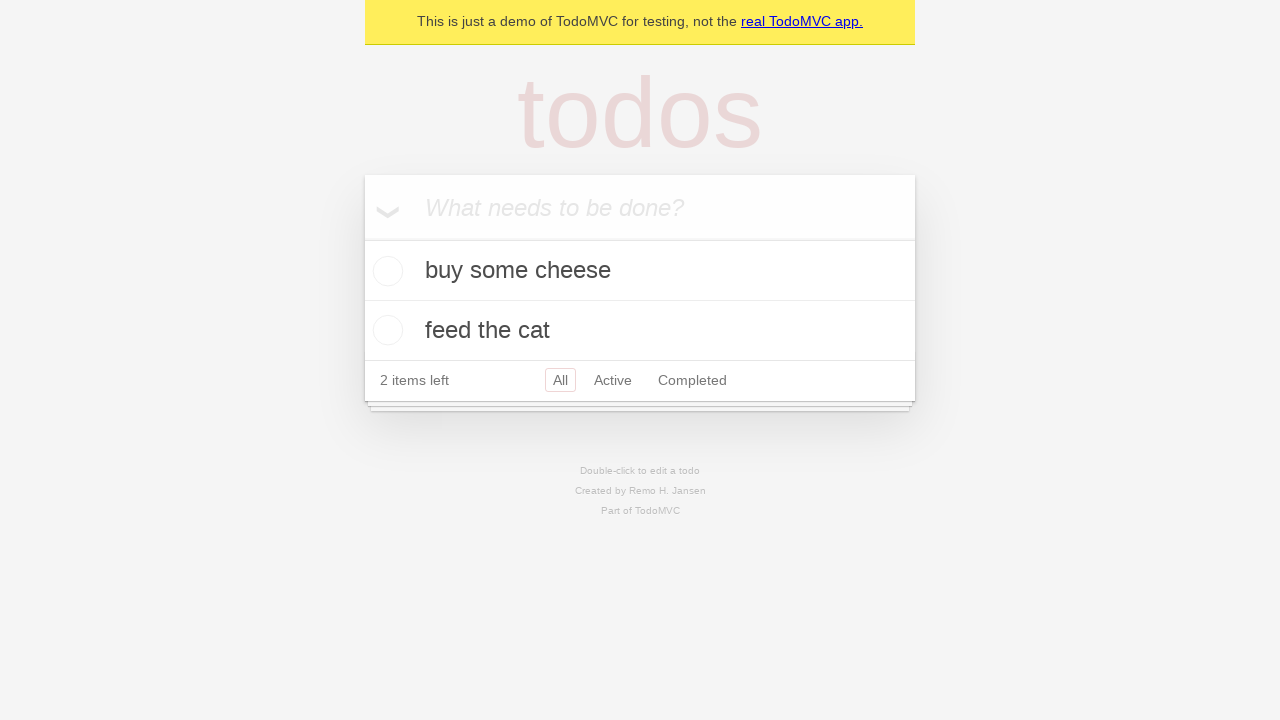

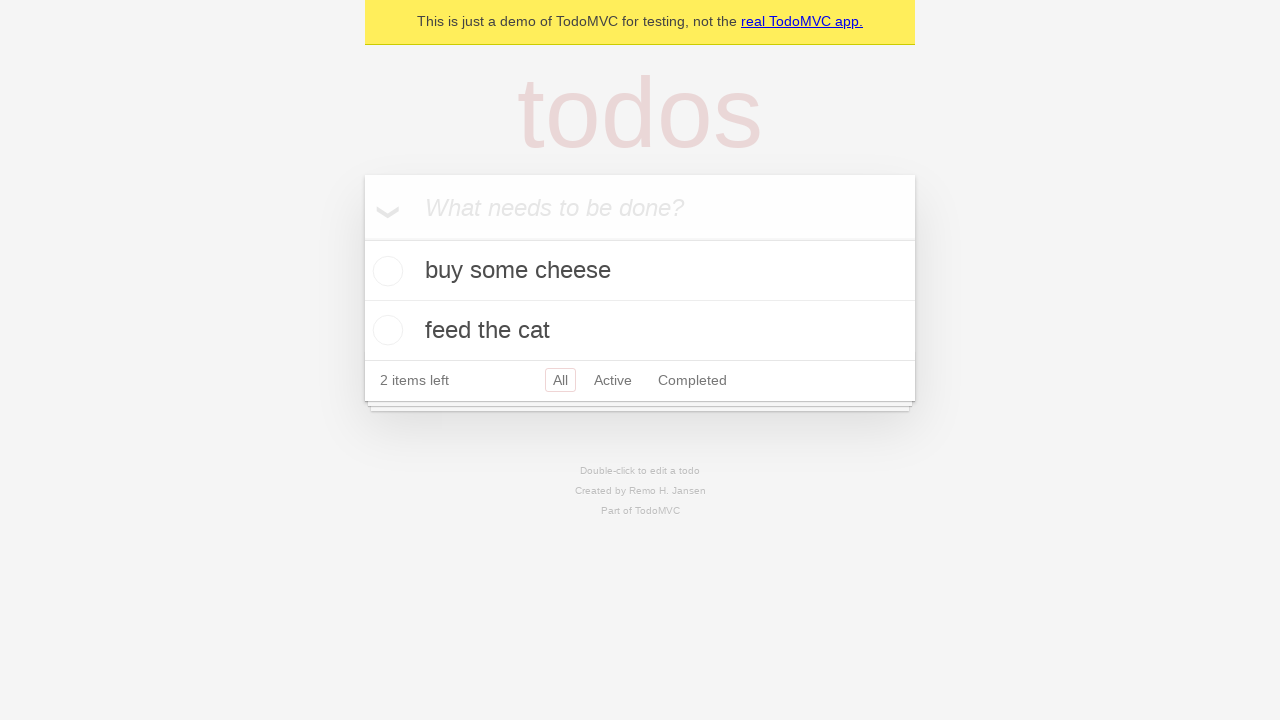